Tests A/B test opt-out functionality by verifying the page shows A/B test variation, then adding an opt-out cookie and confirming the page changes to show "No A/B Test"

Starting URL: http://the-internet.herokuapp.com/abtest

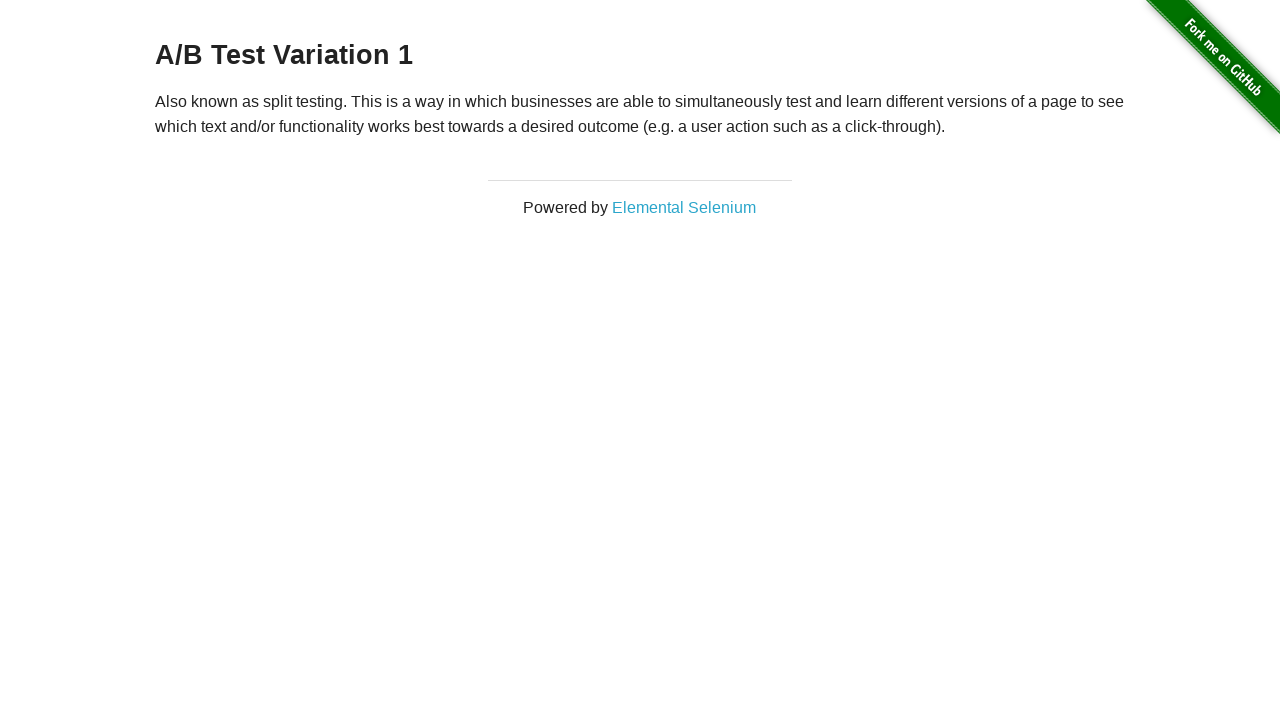

Located h3 heading element
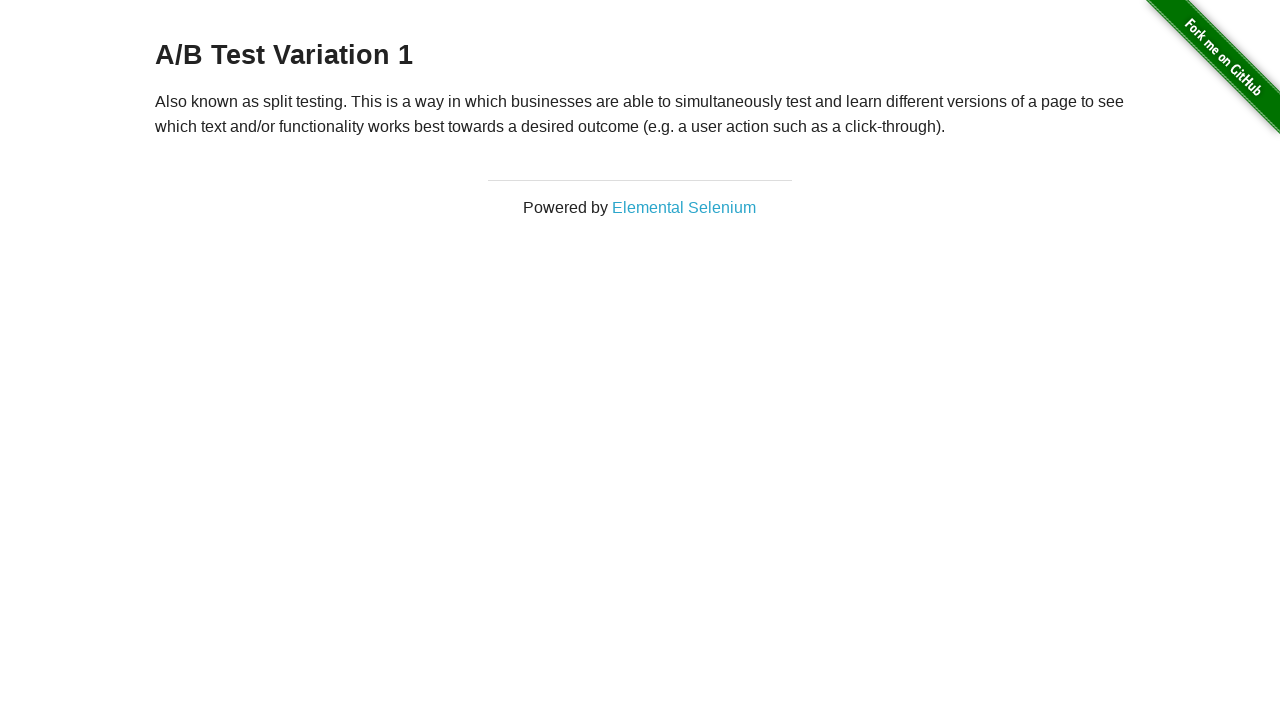

Retrieved heading text content
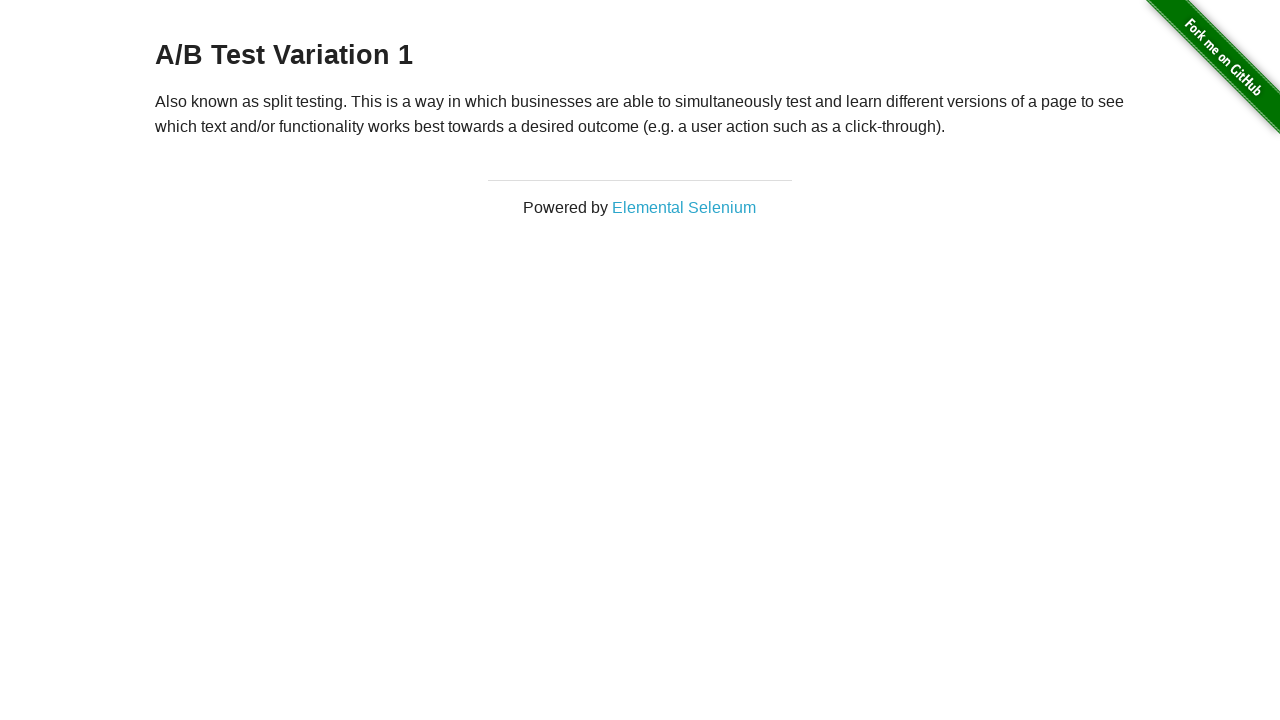

Verified page shows A/B test variation (either 'A/B Test Variation 1' or 'A/B Test Control')
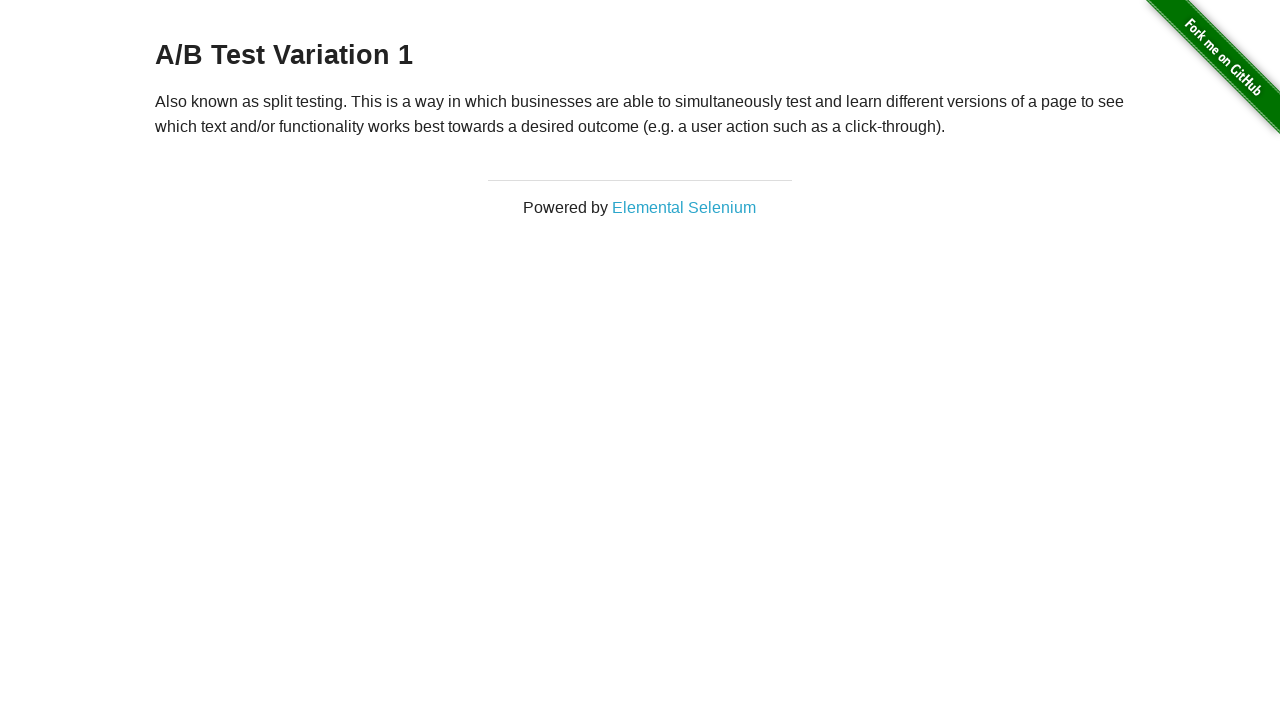

Added A/B test opt-out cookie (optimizelyOptOut)
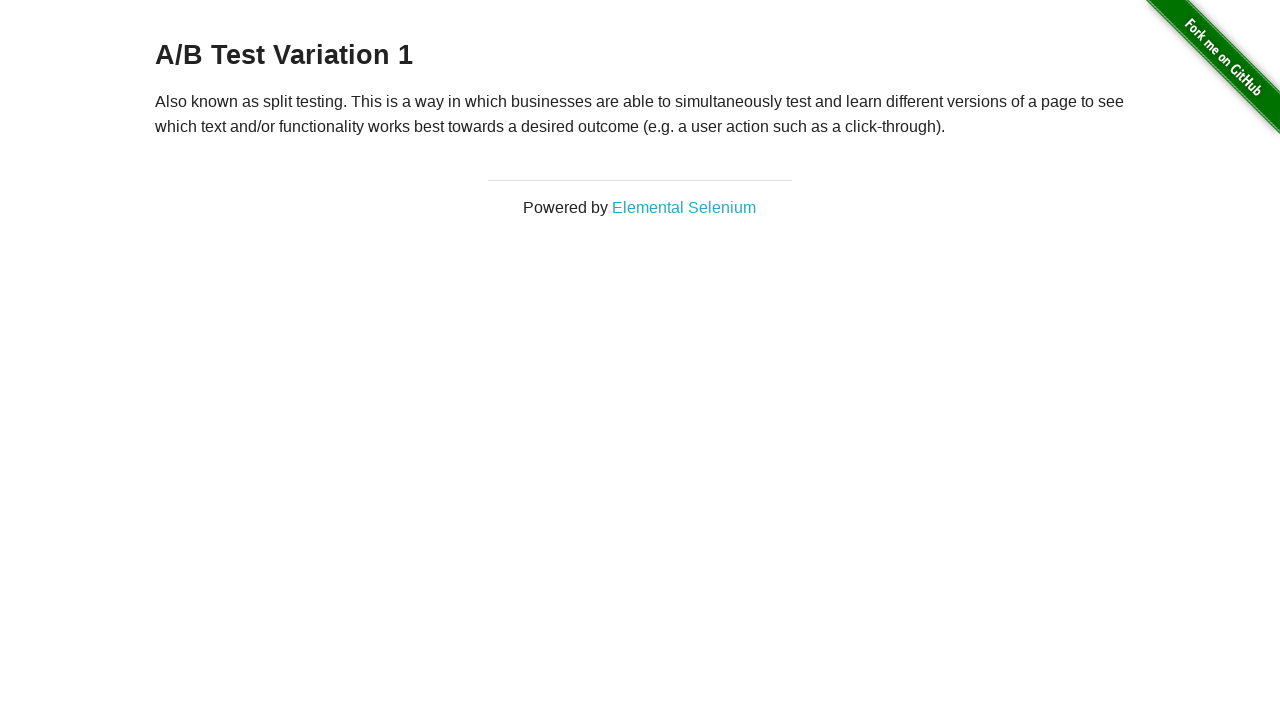

Reloaded page after adding opt-out cookie
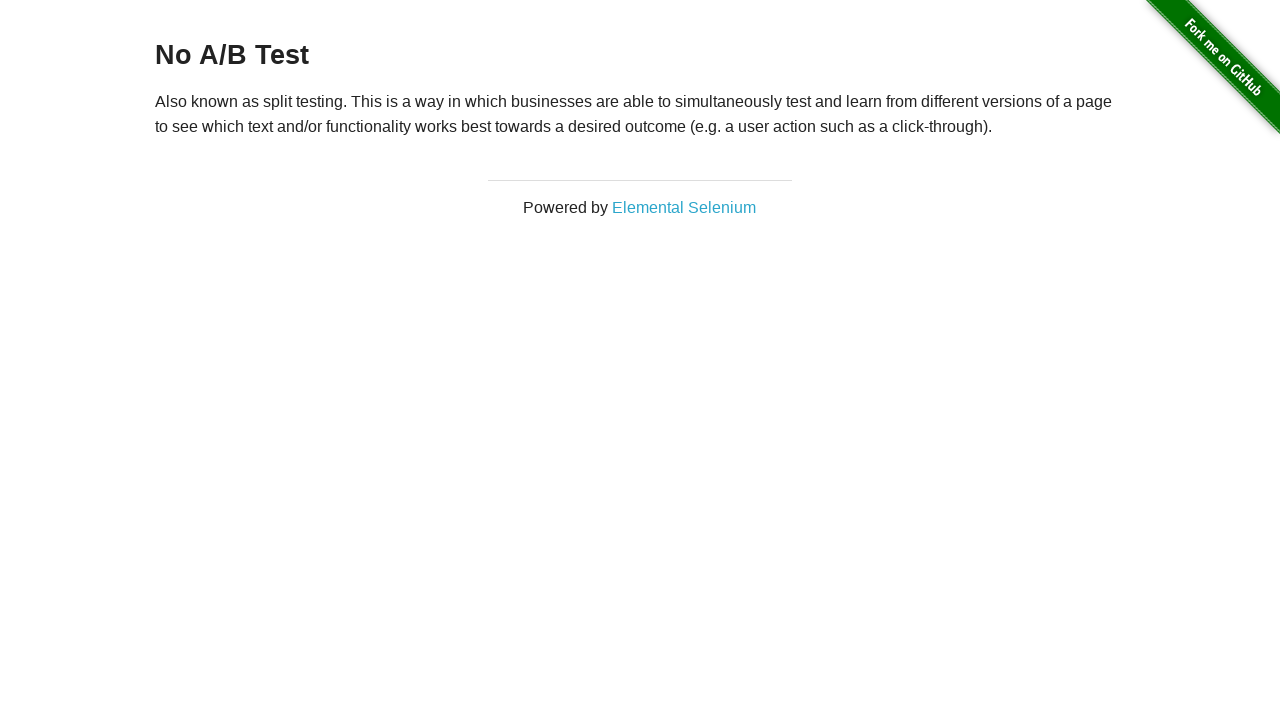

Retrieved updated heading text content after page reload
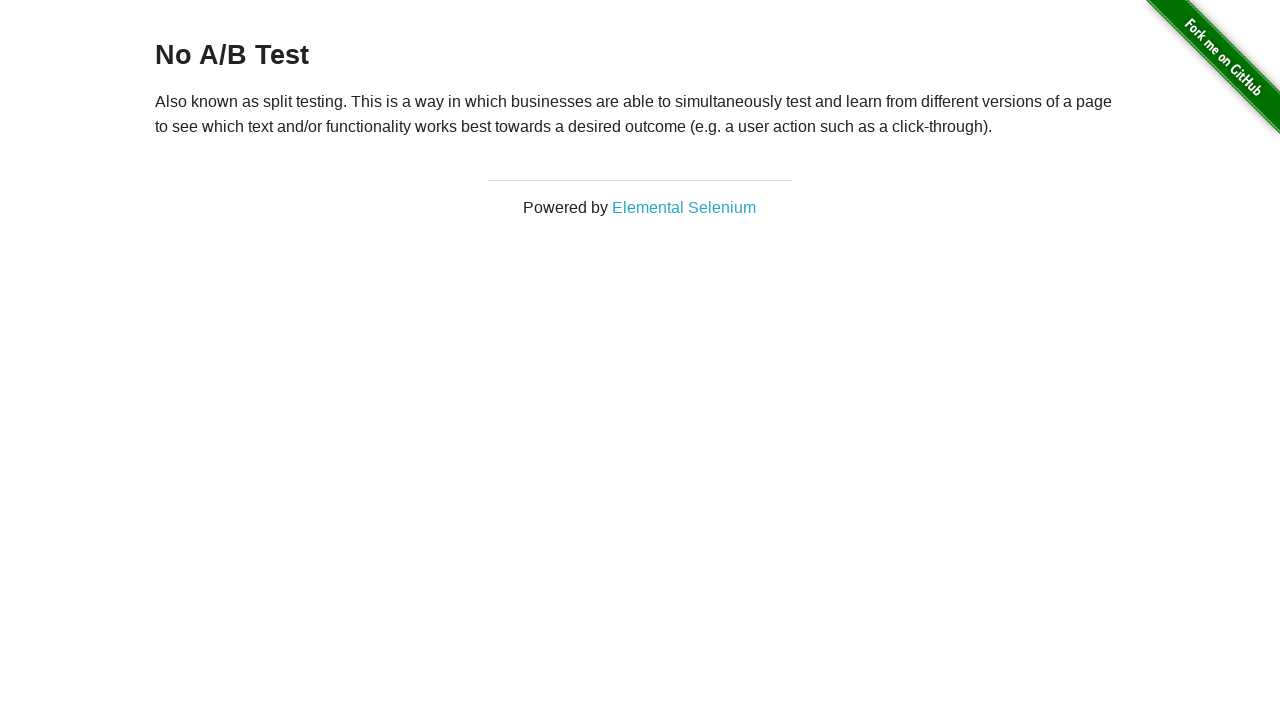

Verified page now shows 'No A/B Test' confirming successful opt-out
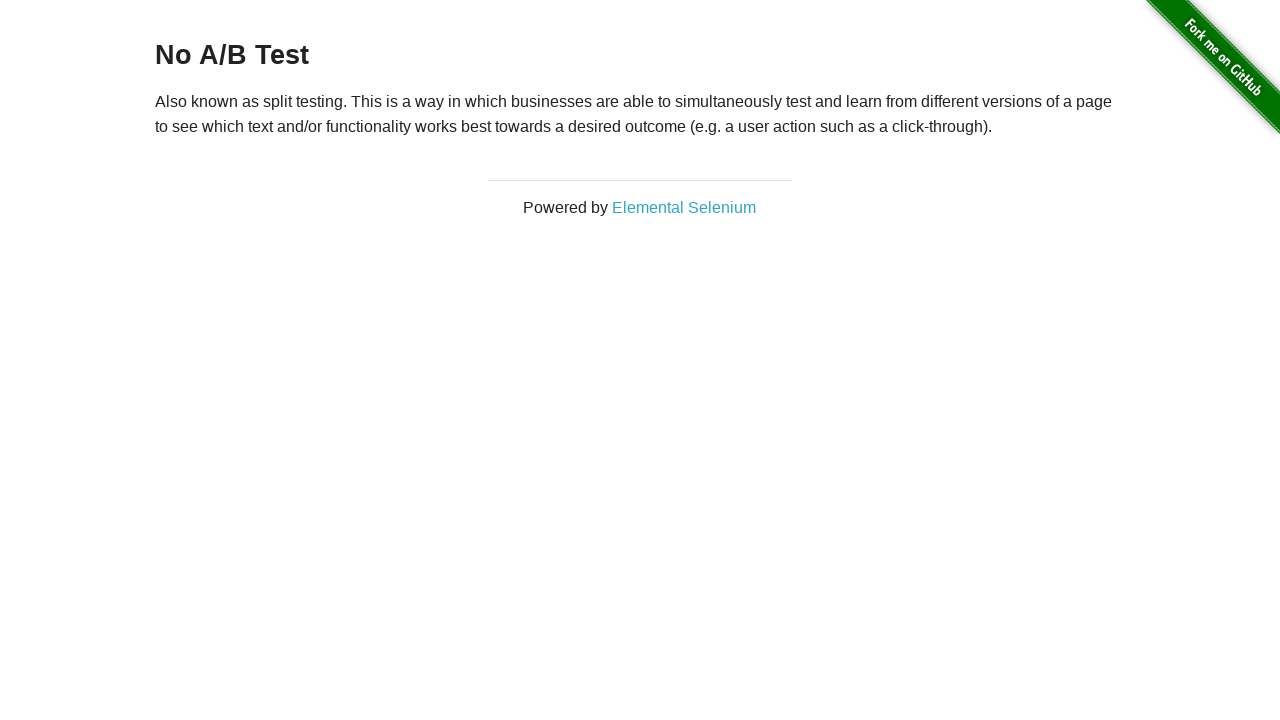

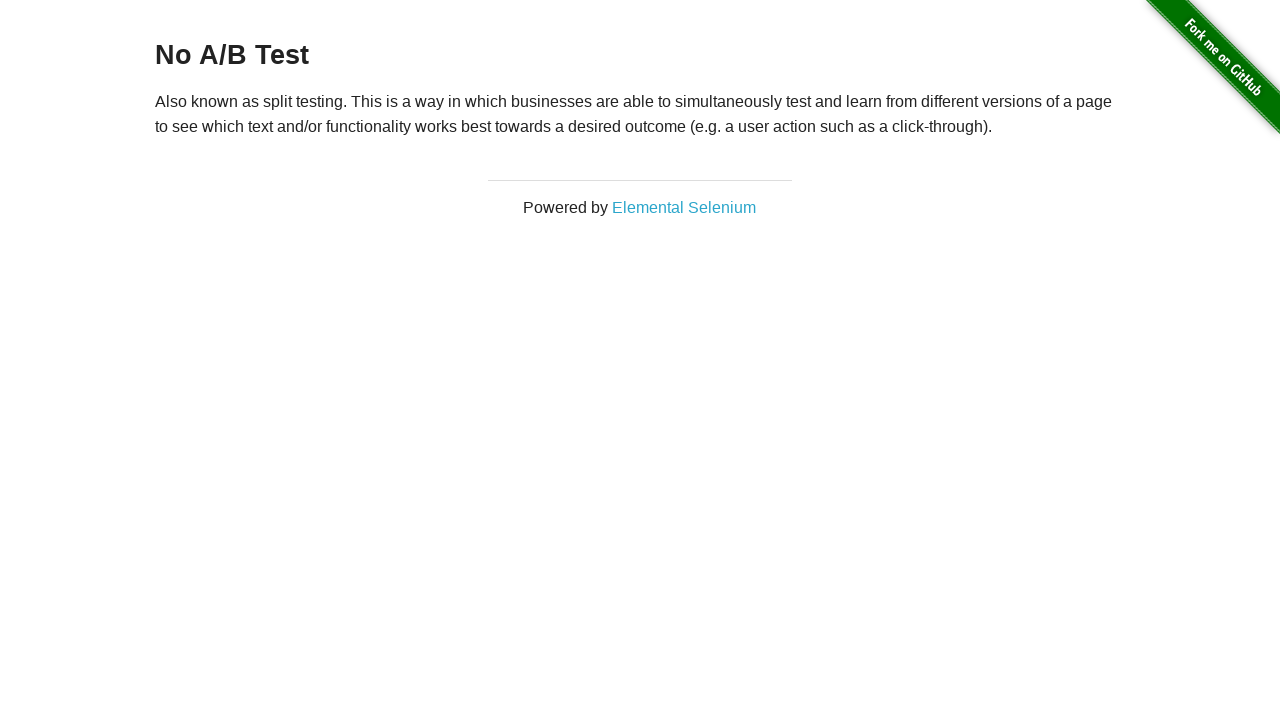